Tests checkbox functionality by verifying the page loads correctly, checking that only one checkbox is initially selected, then clicking the first checkbox and verifying it becomes selected.

Starting URL: https://the-internet.herokuapp.com/checkboxes

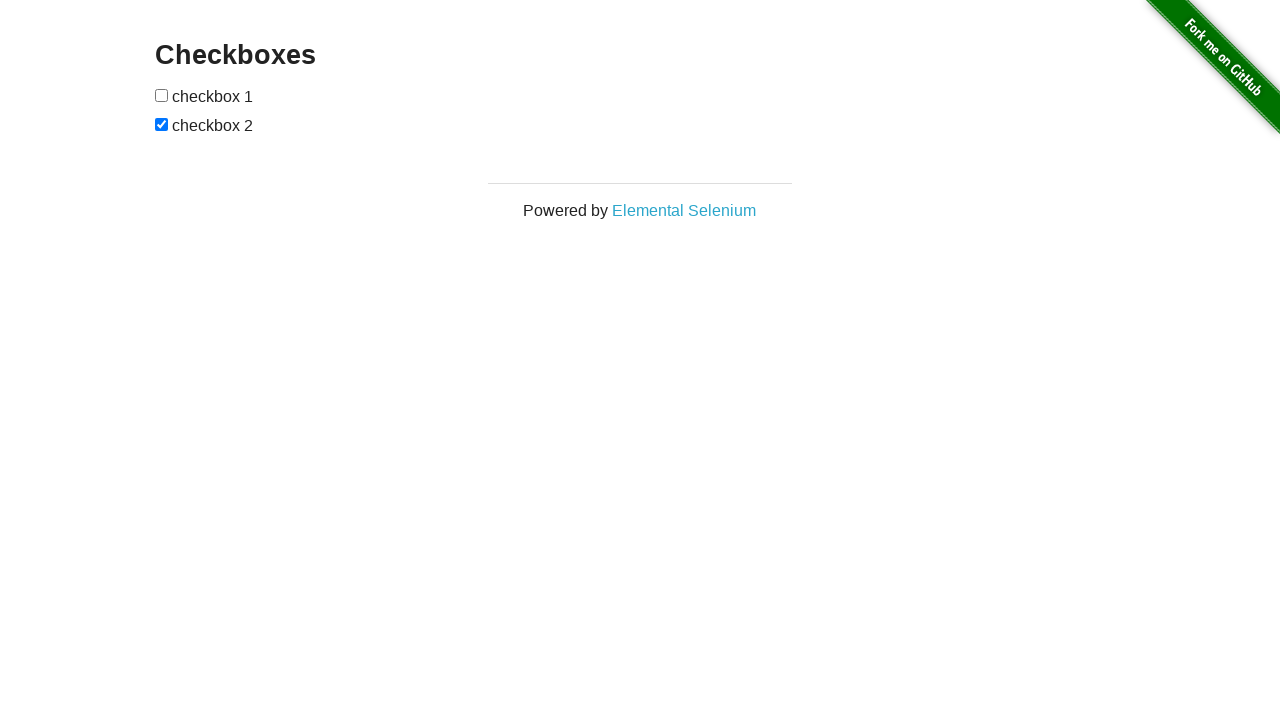

Waited for checkboxes container to load
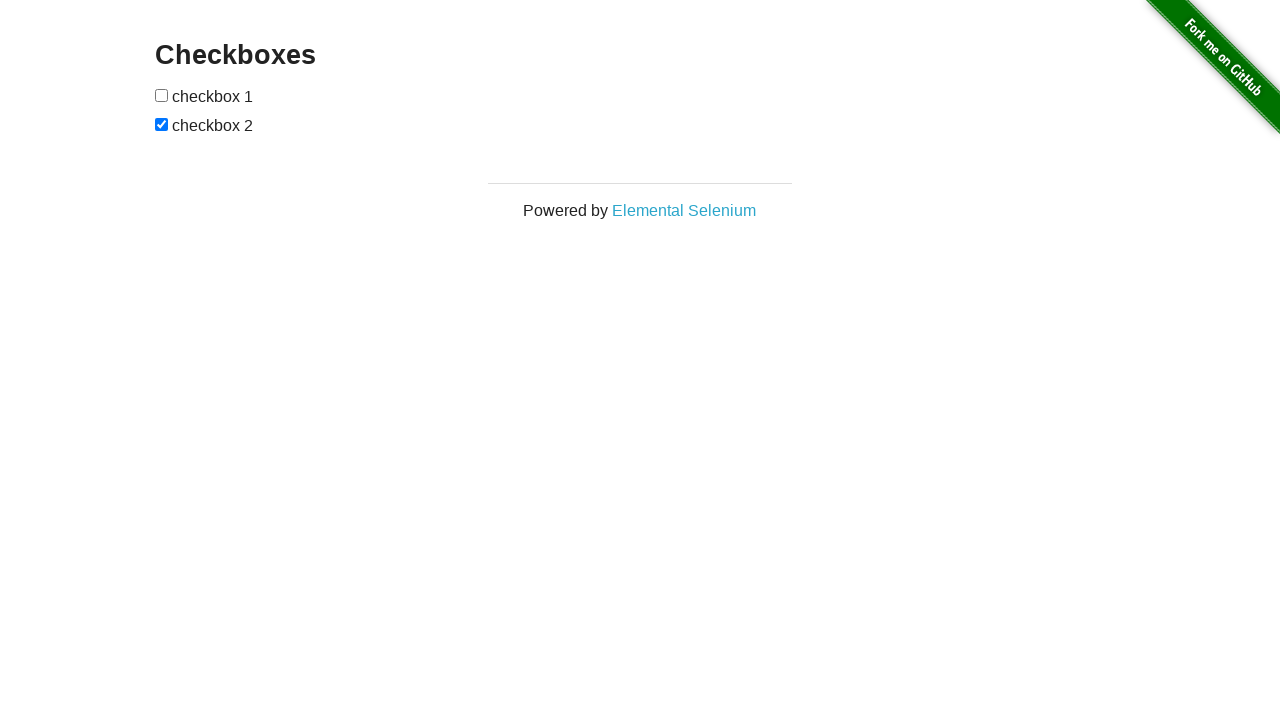

Verified URL is correct
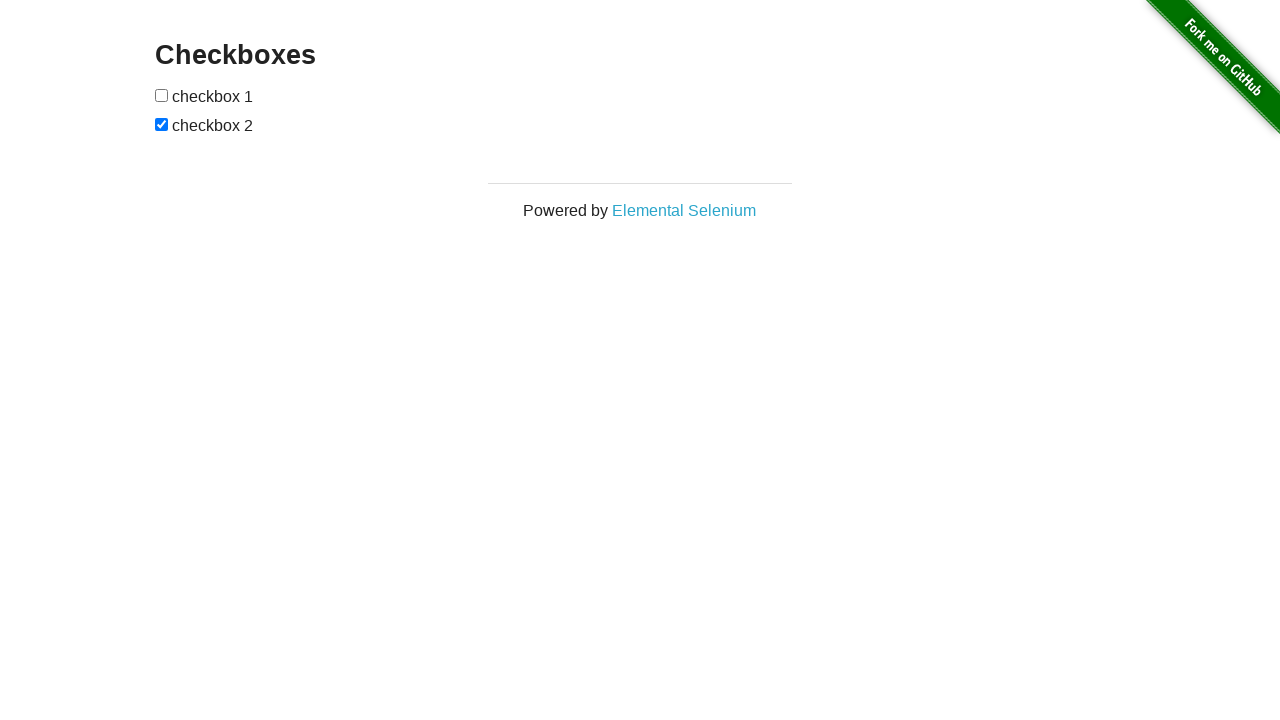

Located all checked checkboxes
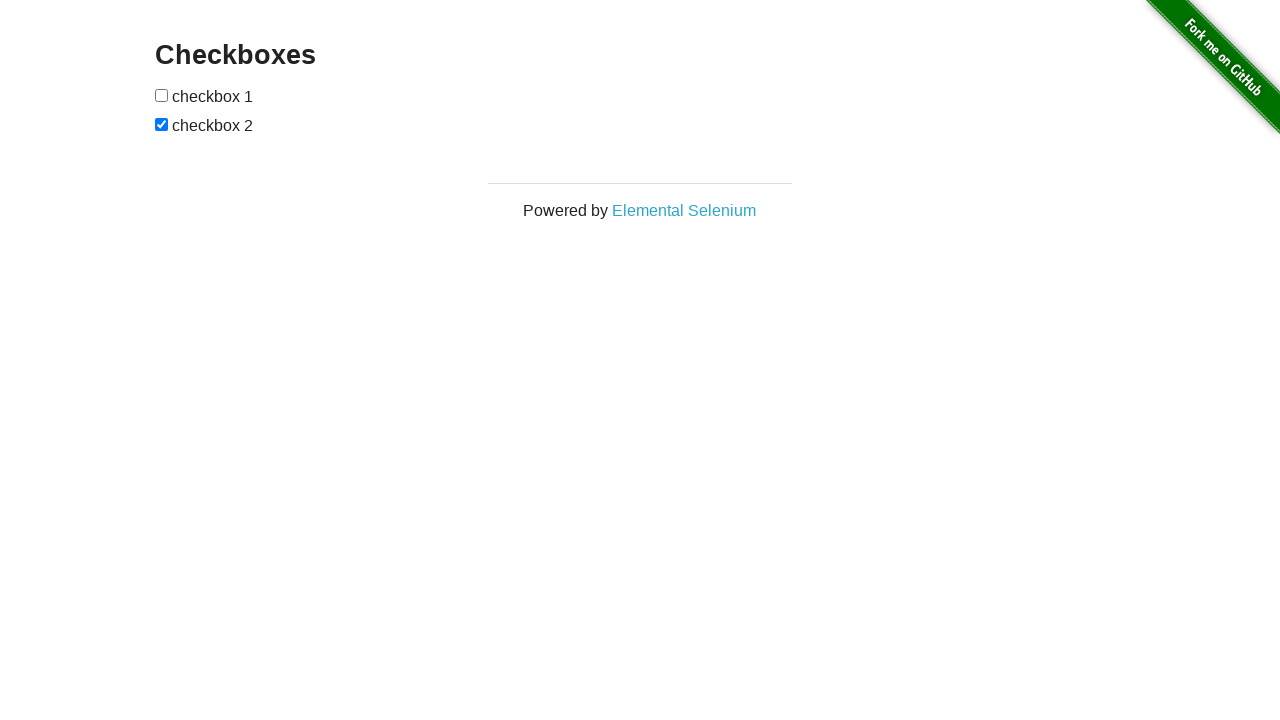

Verified only one checkbox is initially selected
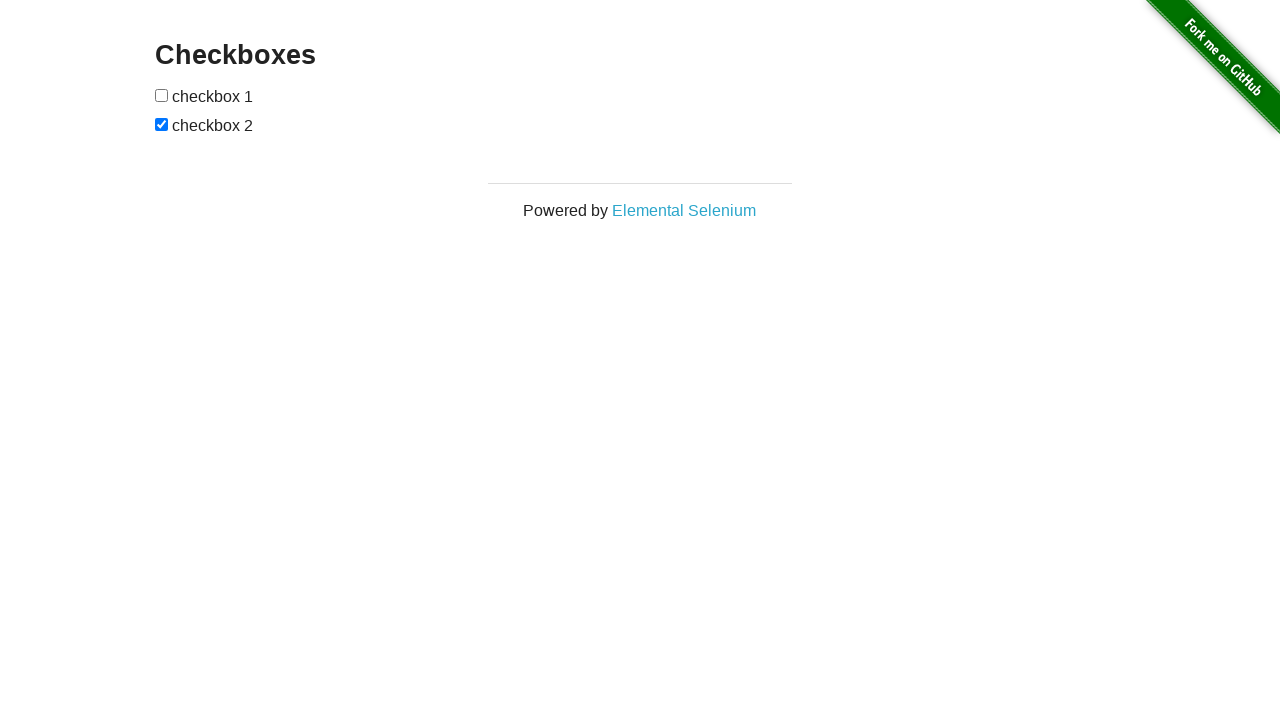

Located the first checkbox
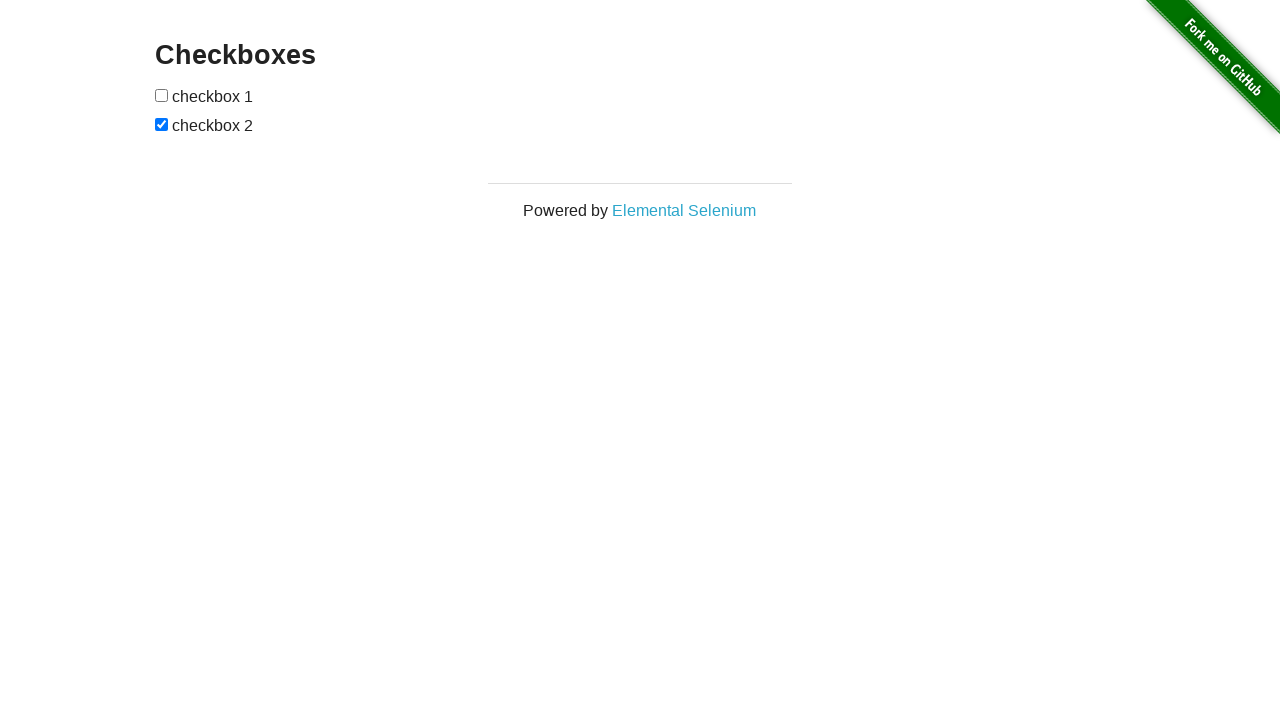

Clicked the first checkbox at (162, 95) on xpath=//*[@id='checkboxes']/input[1]
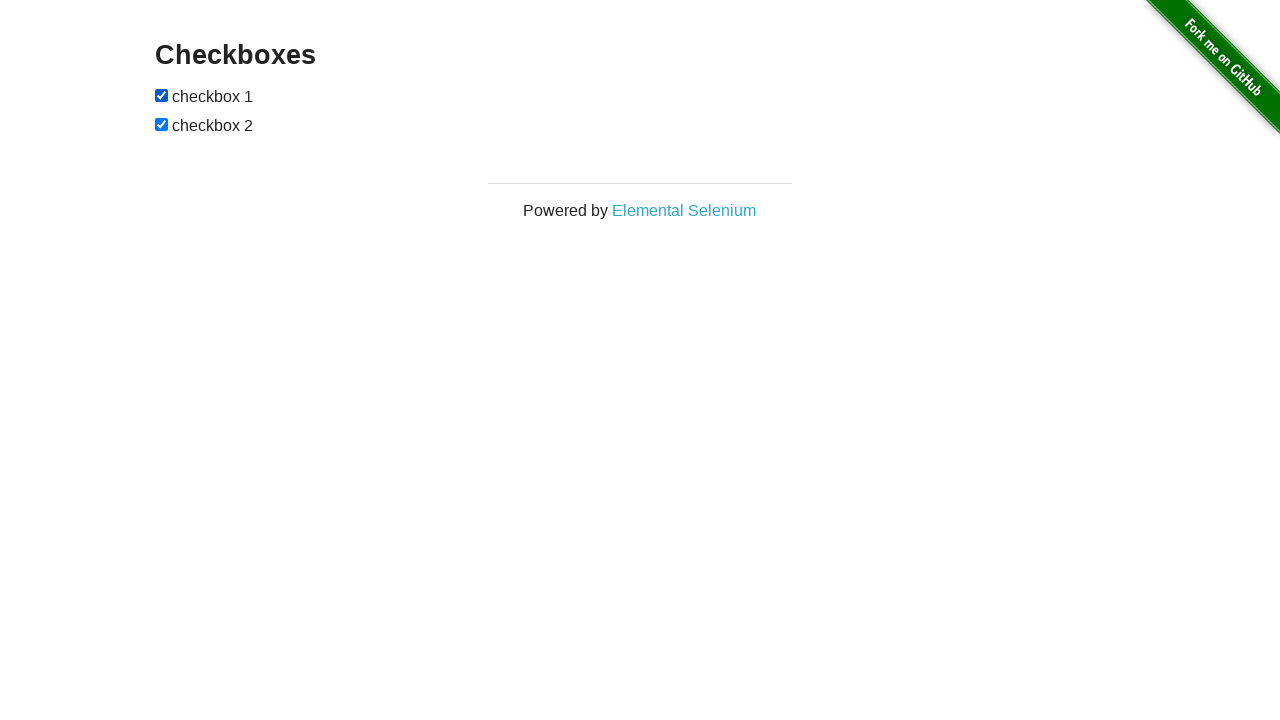

Verified the first checkbox is now selected
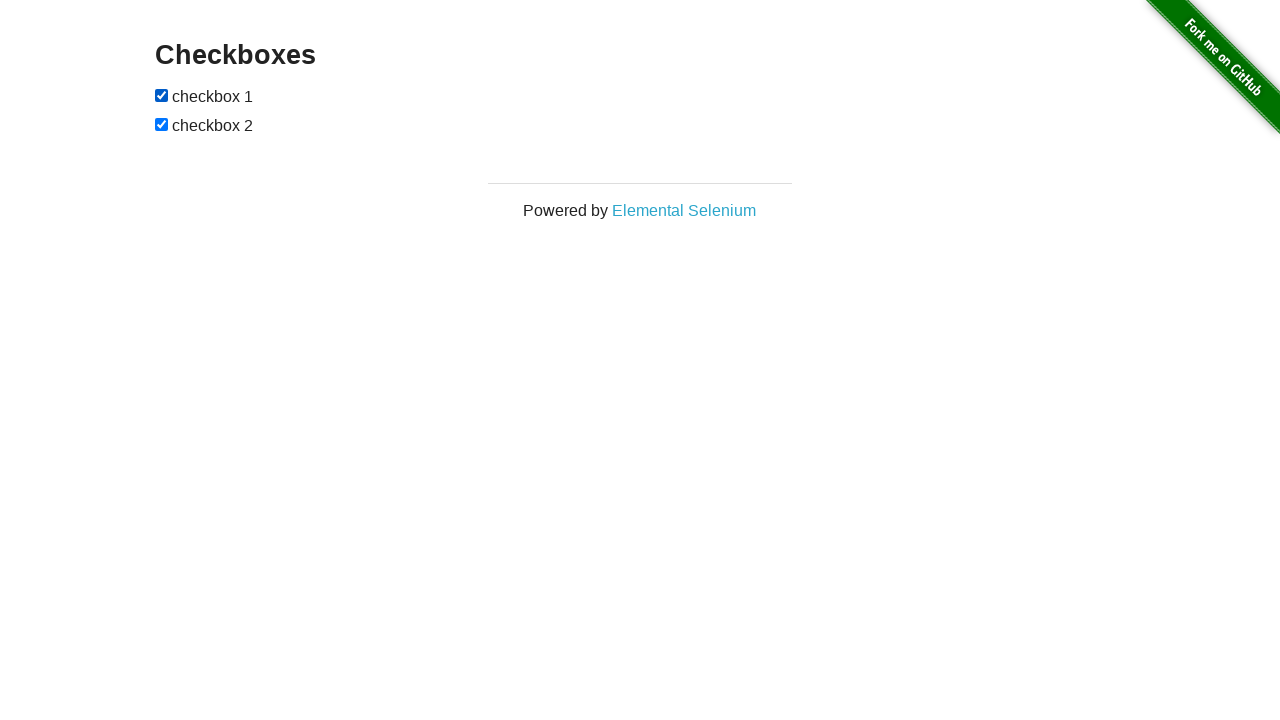

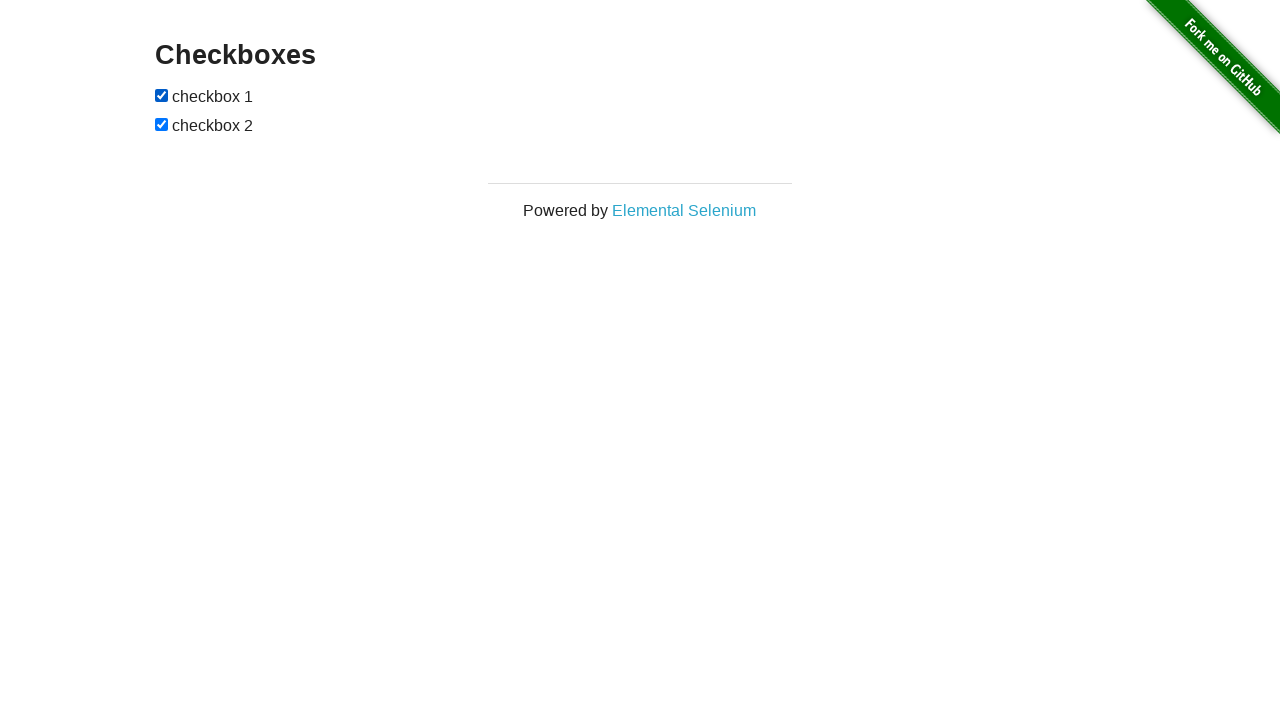